Navigates to a Lenovo laptop product page on PCComponentes website and waits for the page to load

Starting URL: https://www.pccomponentes.com/lenovo-ideapad-gaming-3-gen-6-intel-core-i5-11320h-16gb-512gb-ssd-gtx-1650-156

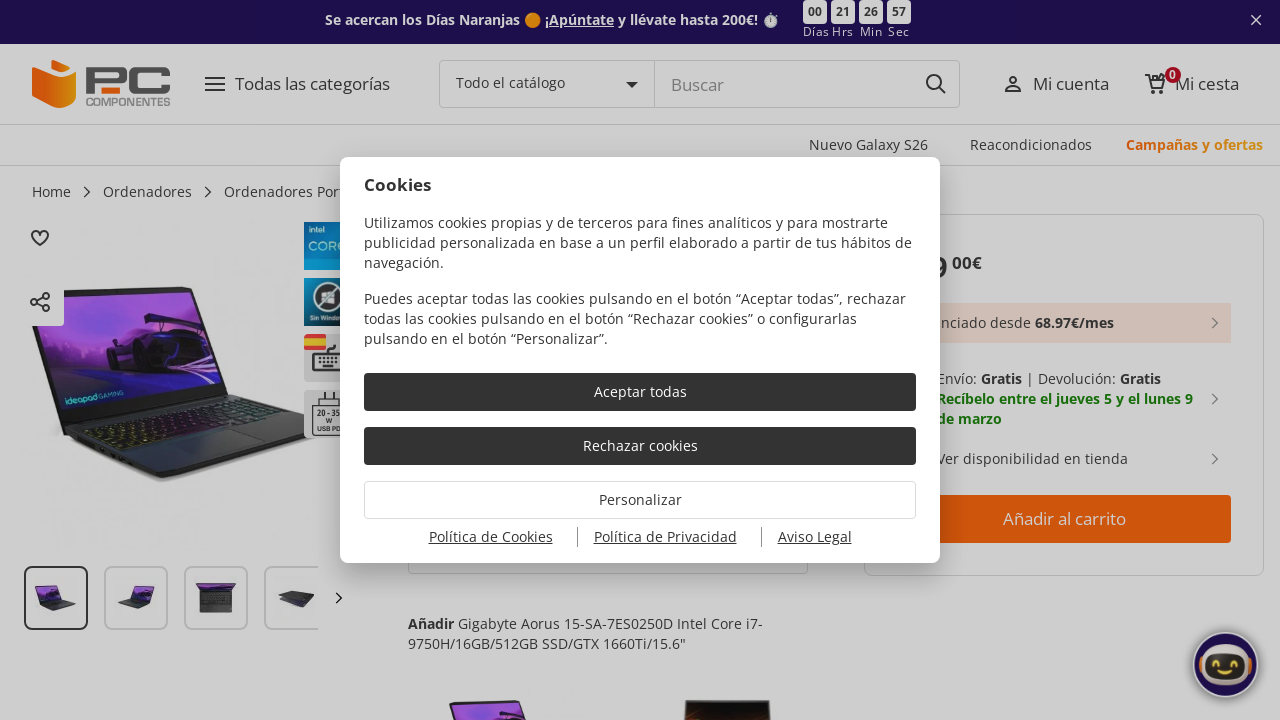

Navigated to Lenovo IdeaPad Gaming 3 product page on PCComponentes
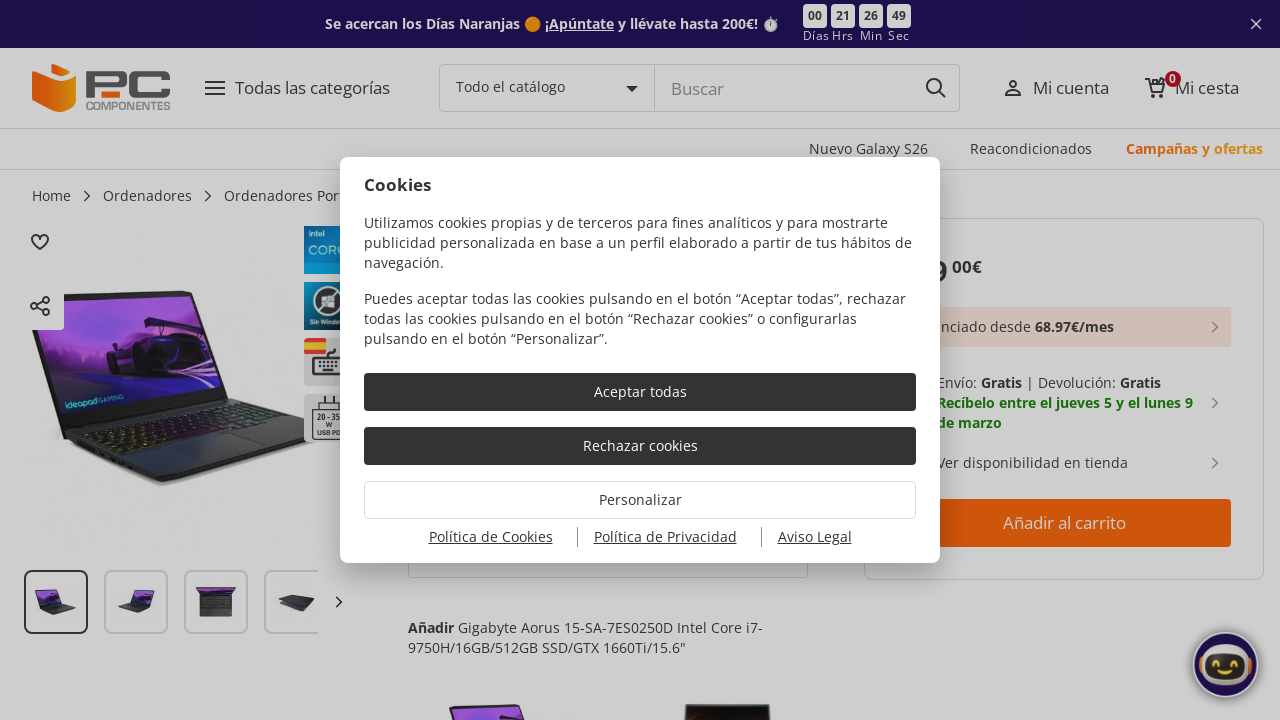

Waited for DOM content to be fully loaded
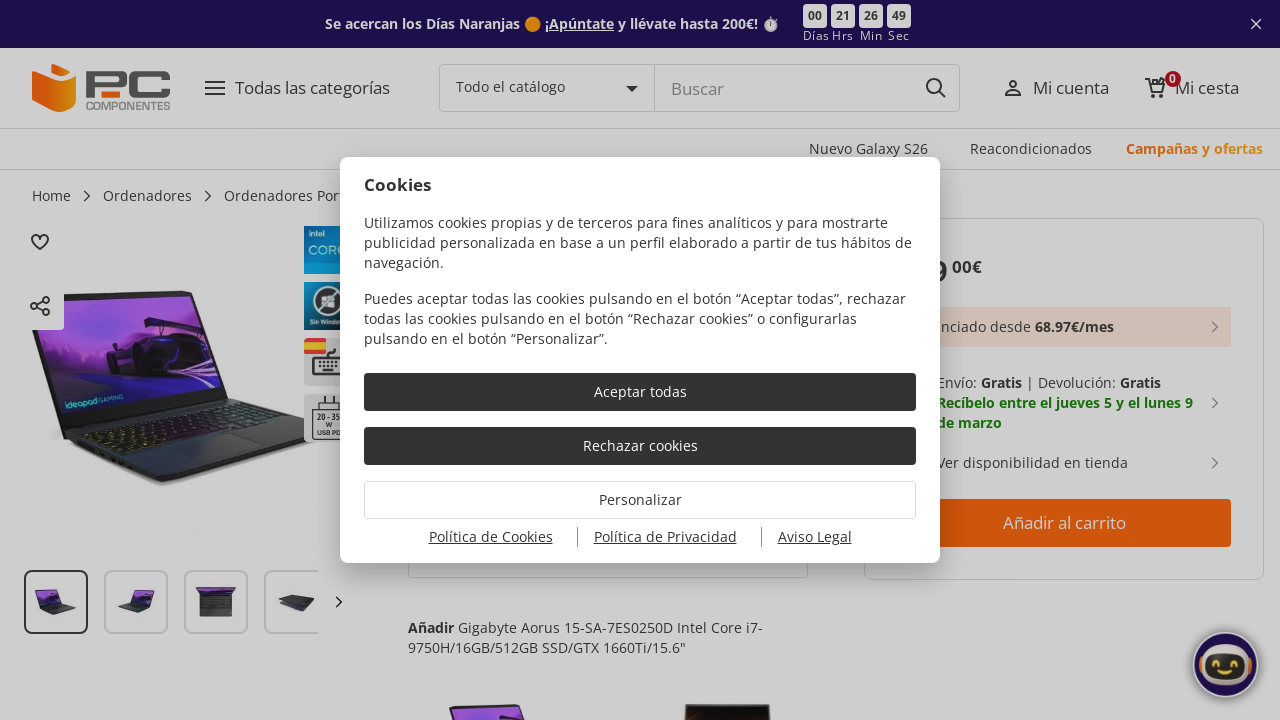

Product title (h1) element appeared on the page
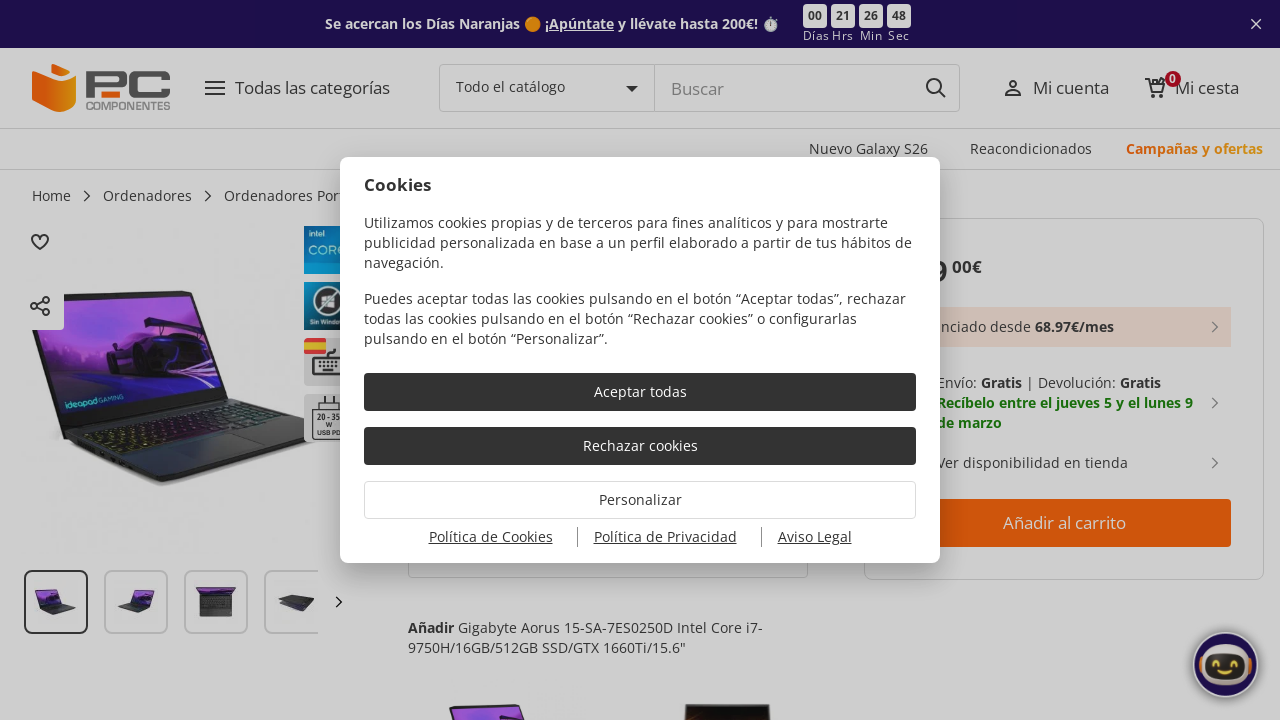

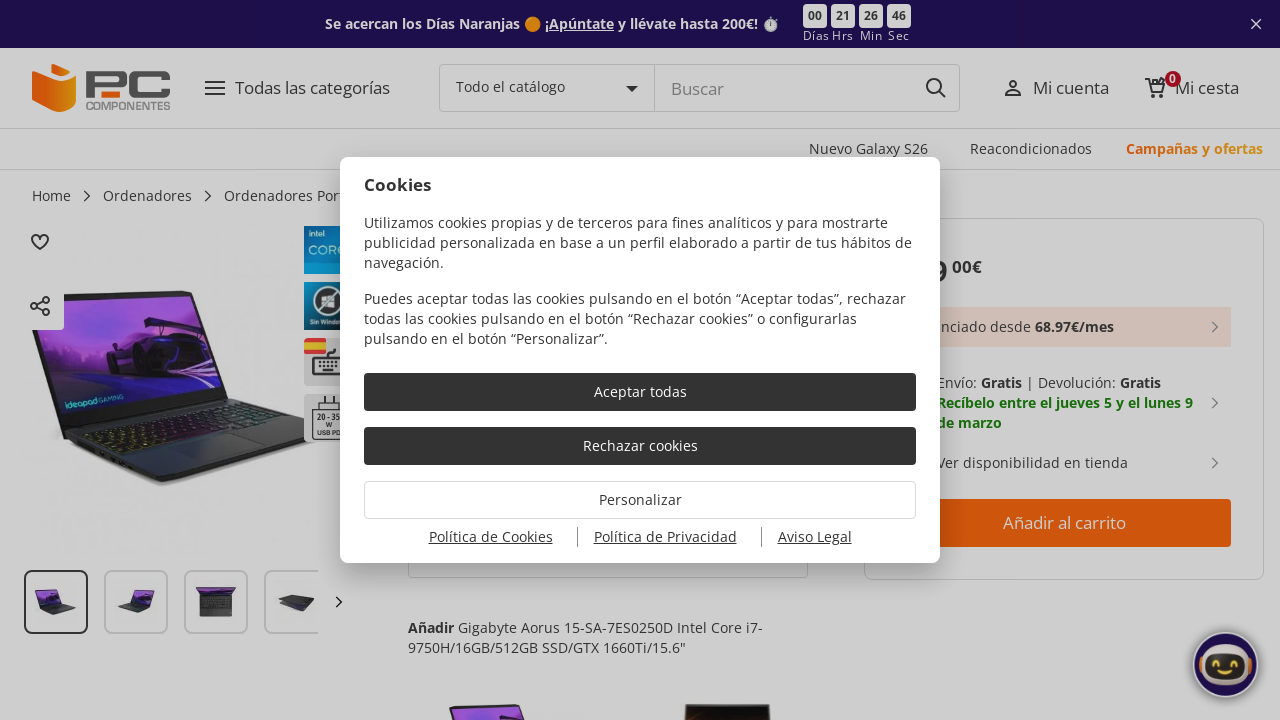